Tests checkbox functionality by clicking on BMW and Benz checkboxes, then verifying that Benz is selected and Honda is not selected

Starting URL: https://www.letskodeit.com/practice

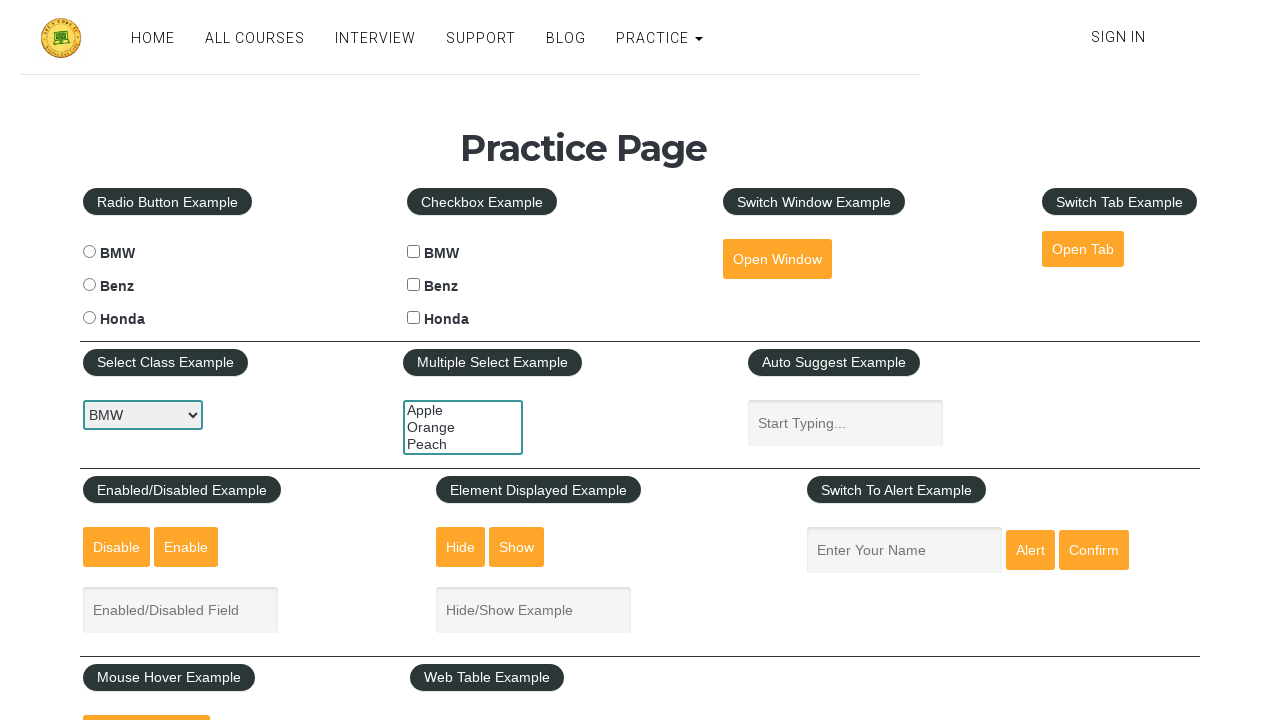

Clicked BMW checkbox at (414, 252) on #bmwcheck
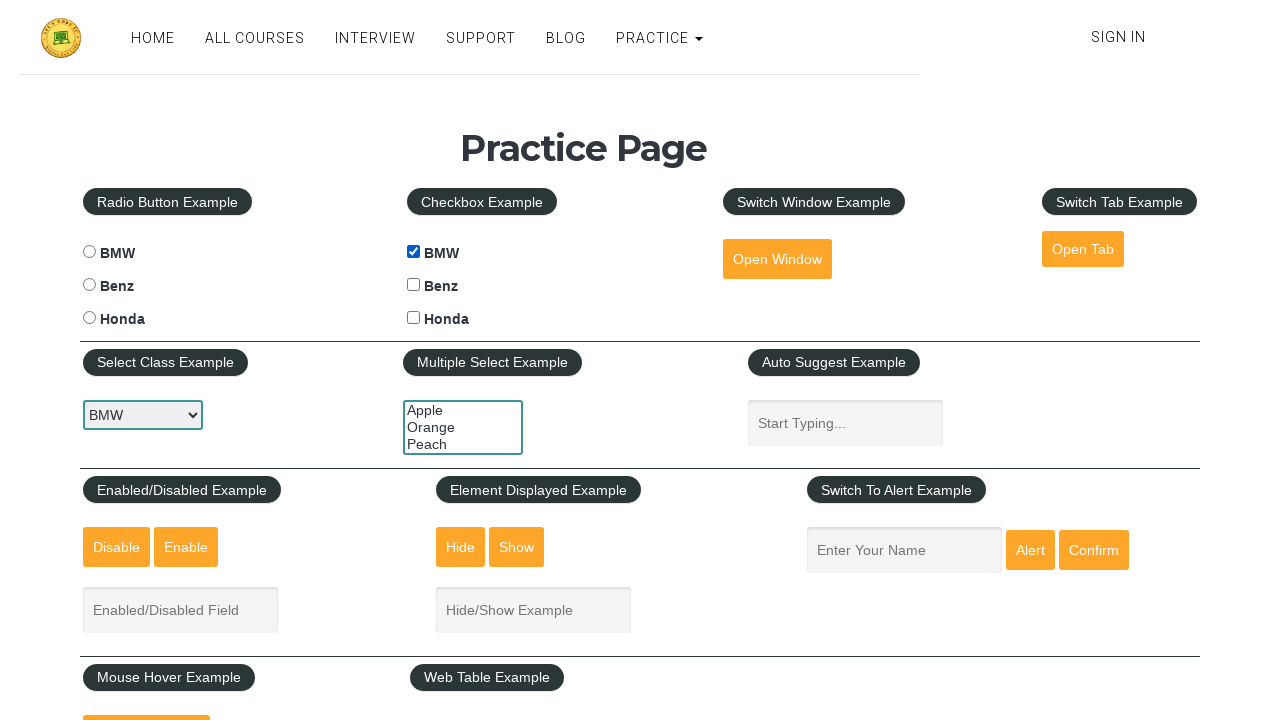

Clicked Benz checkbox at (414, 285) on #benzcheck
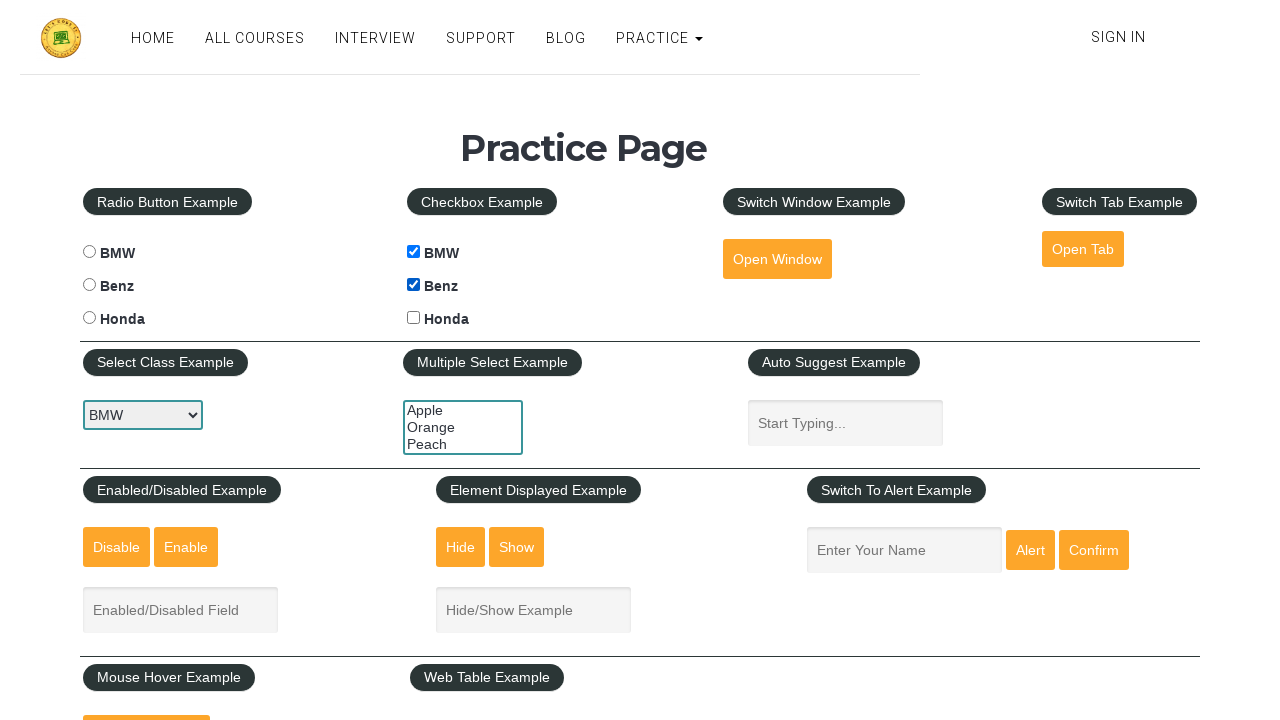

Verified Benz checkbox is selected
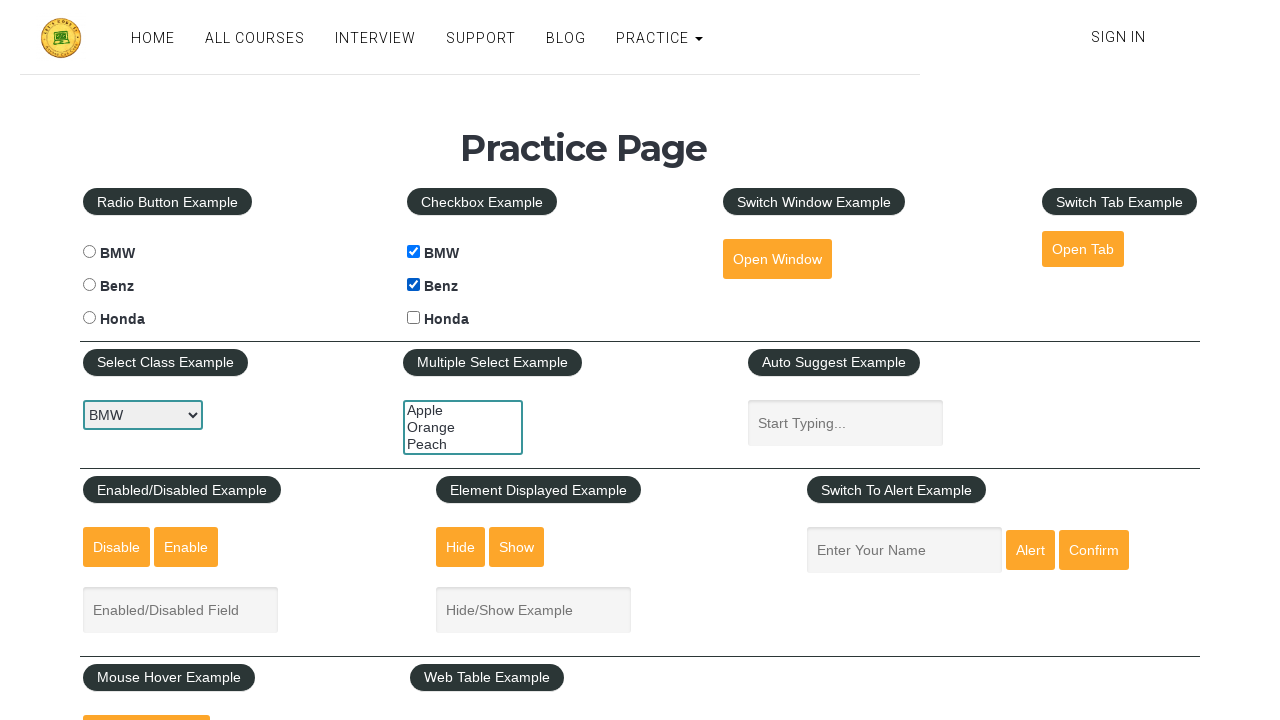

Verified Honda checkbox is not selected
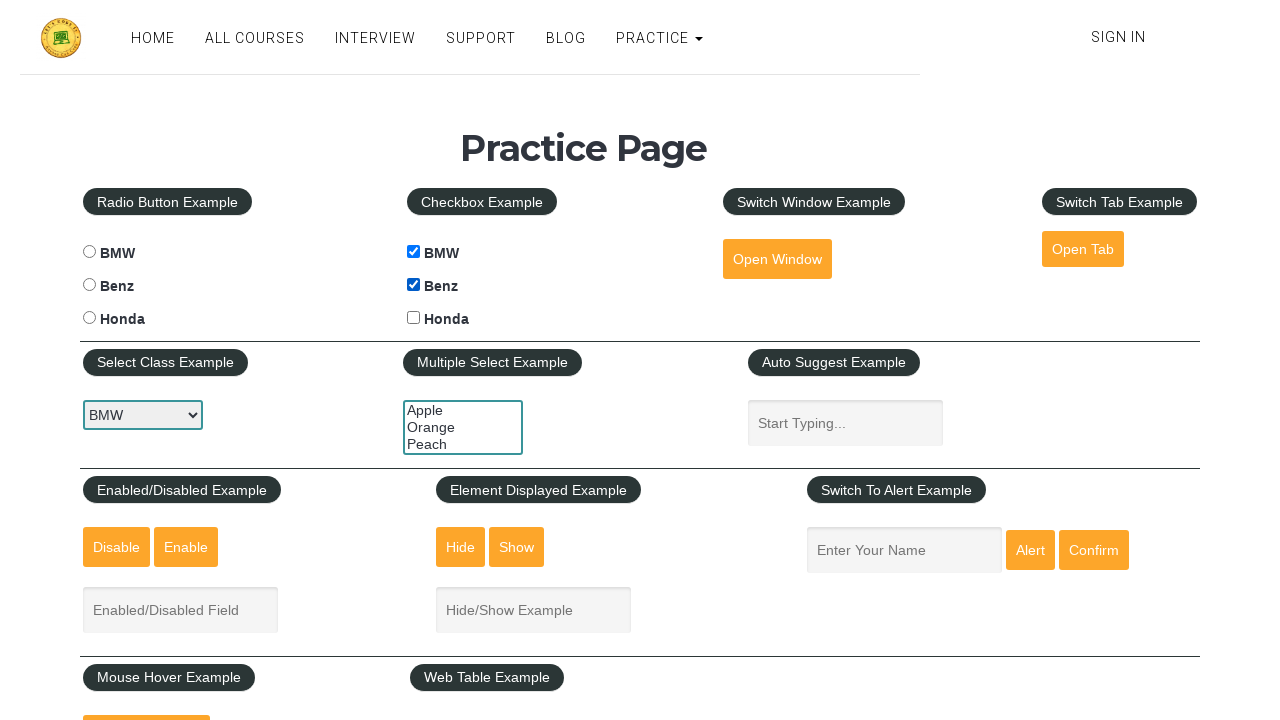

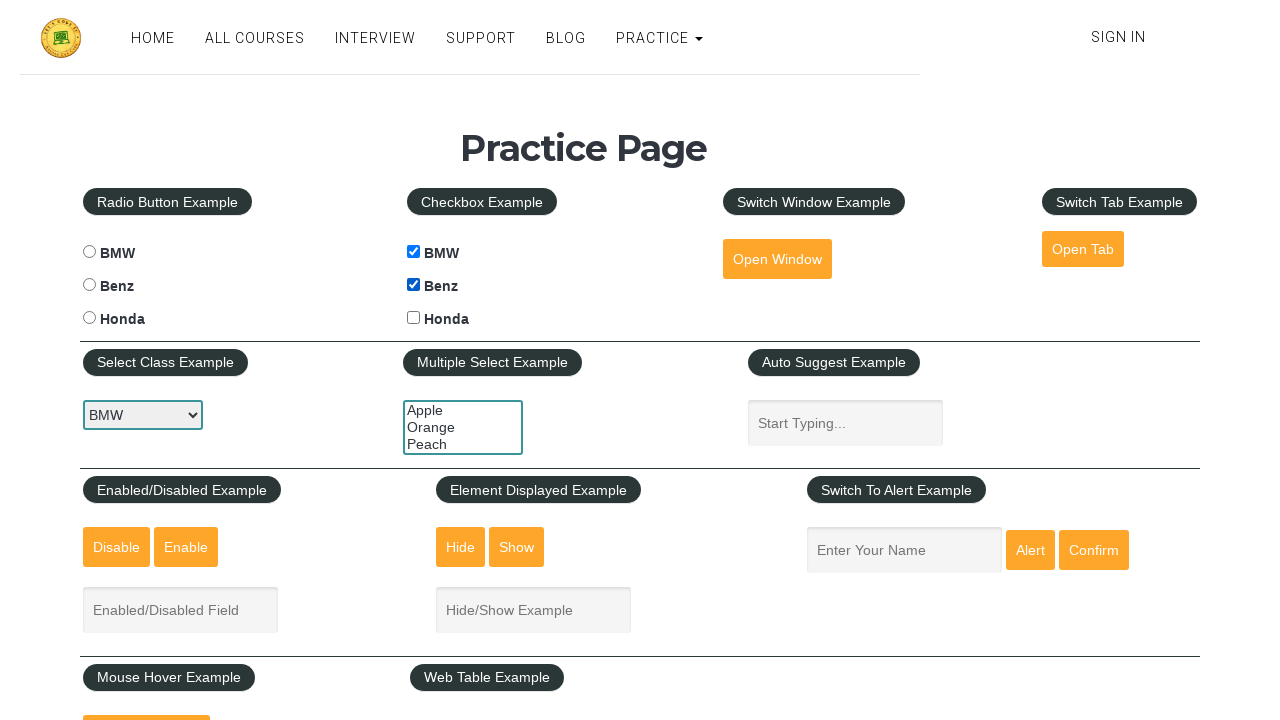